Tests dropdown and checkbox functionality on a flight booking practice page by clicking senior citizen discount checkbox, selecting round trip option, and incrementing adult passenger count to 5

Starting URL: https://rahulshettyacademy.com/dropdownsPractise/

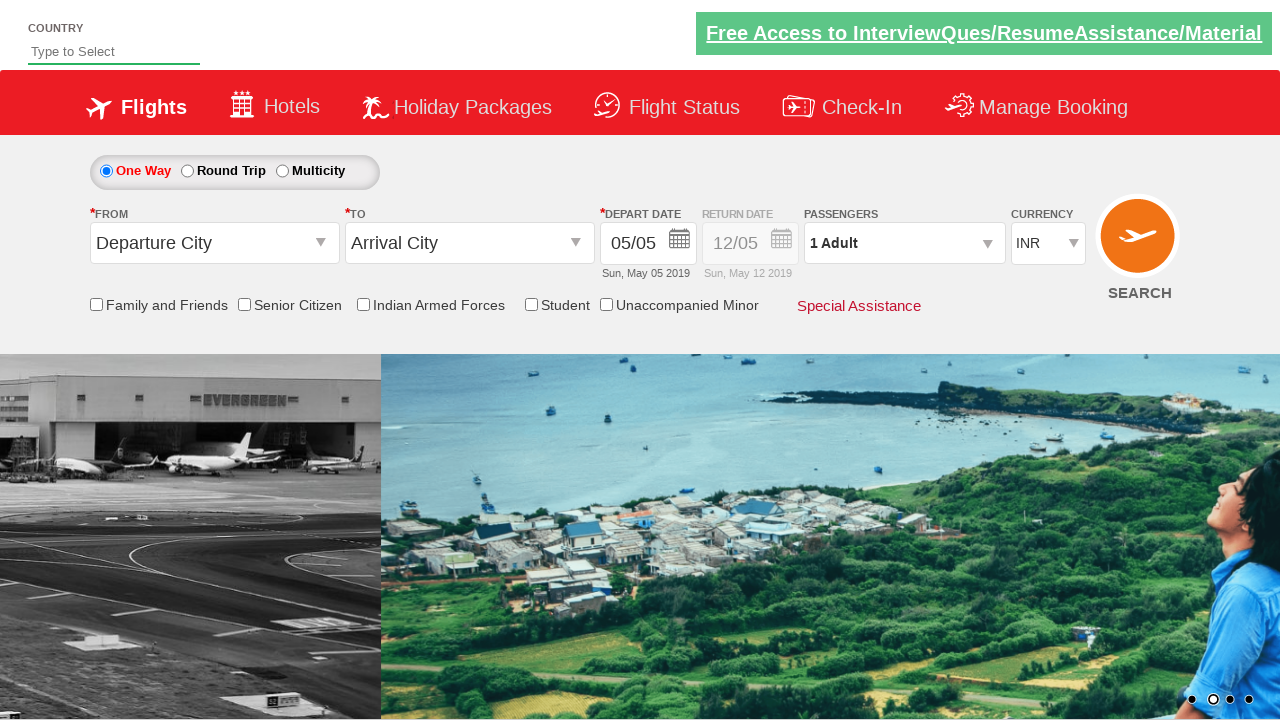

Clicked senior citizen discount checkbox at (244, 304) on input[id*='SeniorCitizenDiscount']
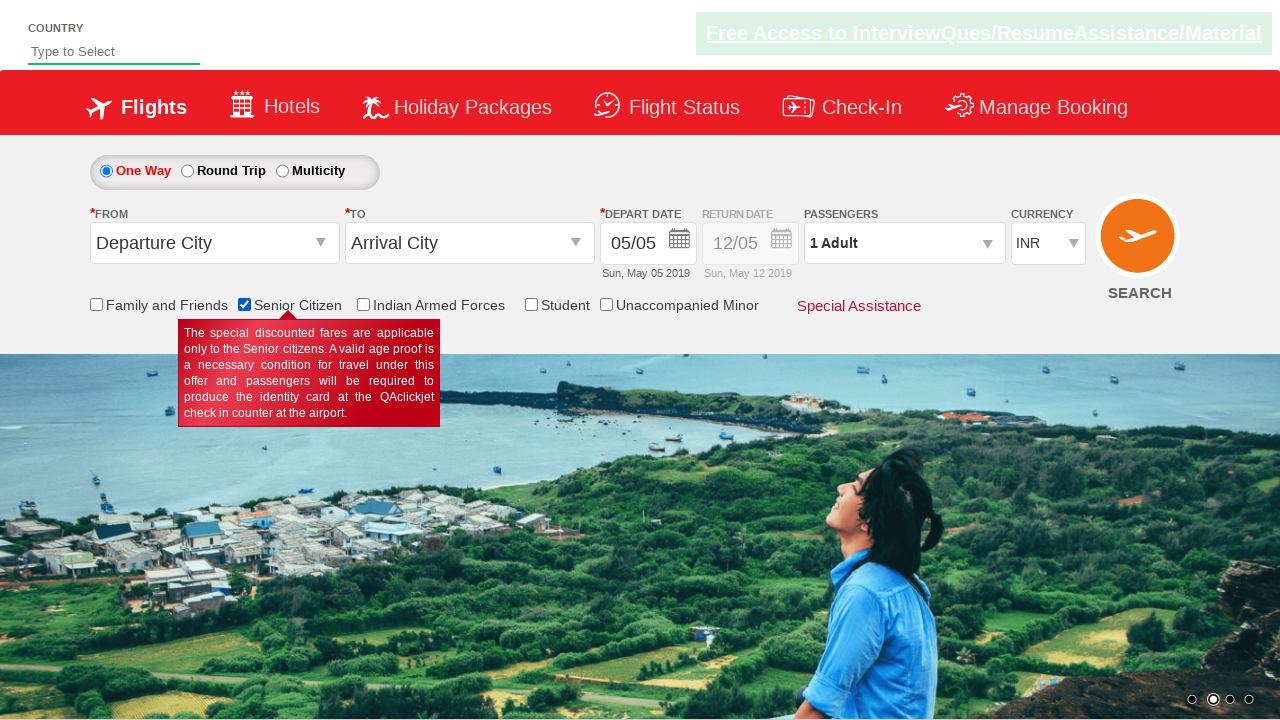

Clicked round trip radio button at (187, 171) on #ctl00_mainContent_rbtnl_Trip_1
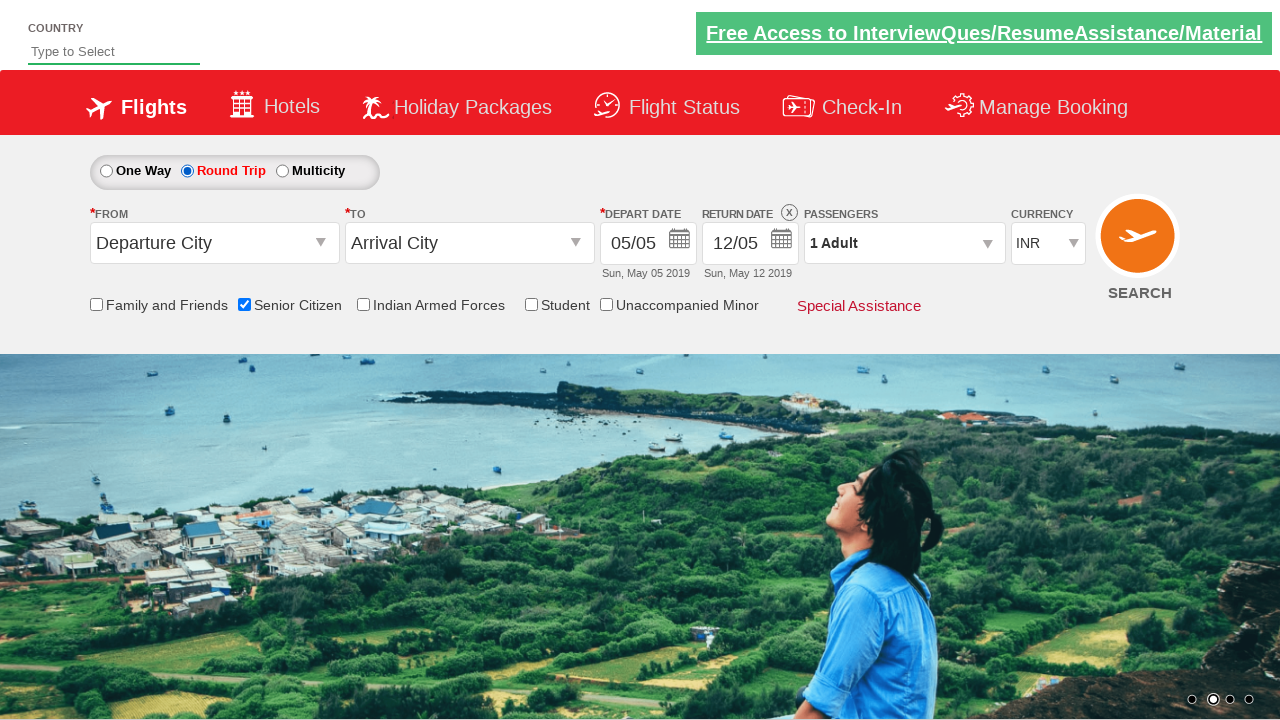

Clicked passenger info dropdown to open it at (904, 243) on #divpaxinfo
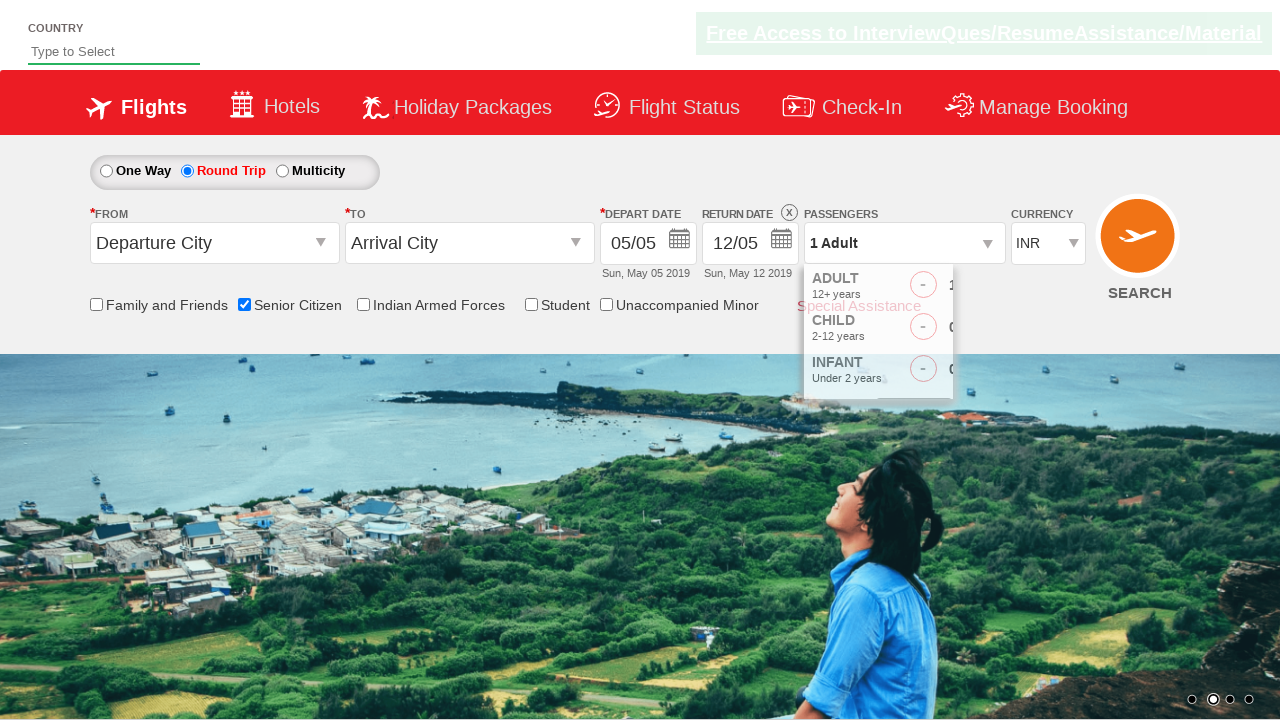

Waited 2 seconds for dropdown to fully load
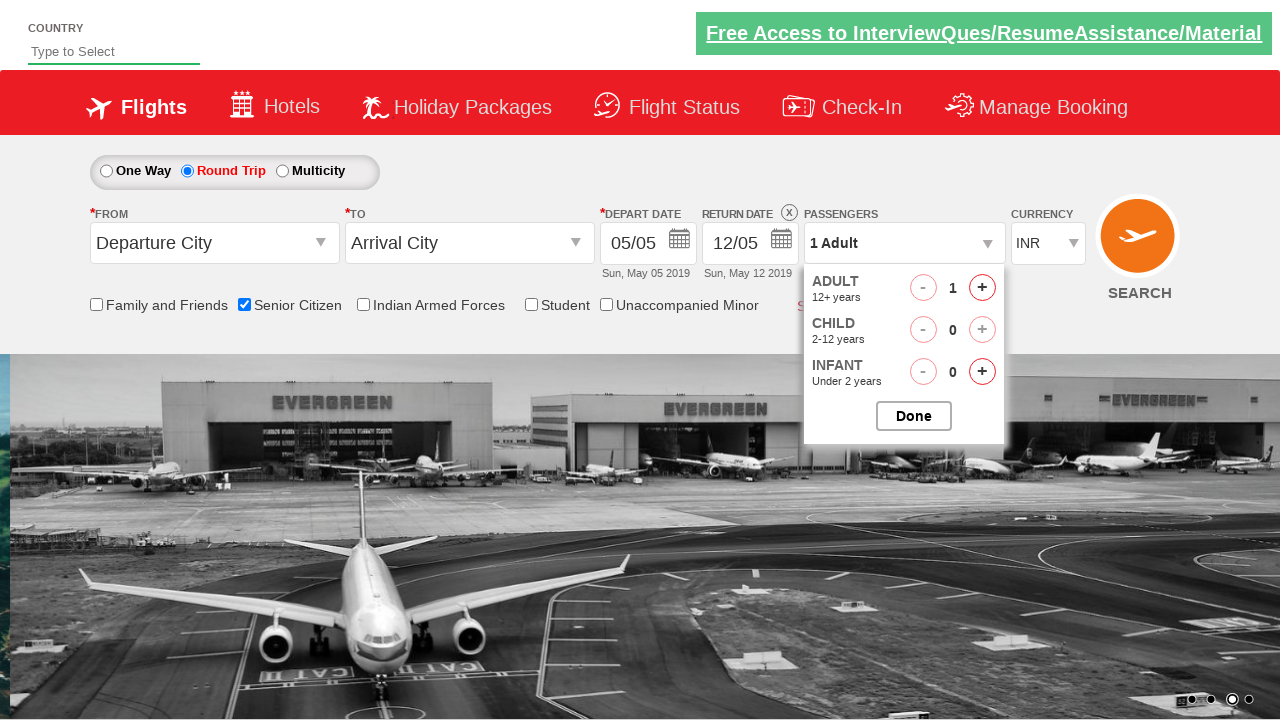

Incremented adult passenger count (iteration 1 of 4) at (982, 288) on #hrefIncAdt
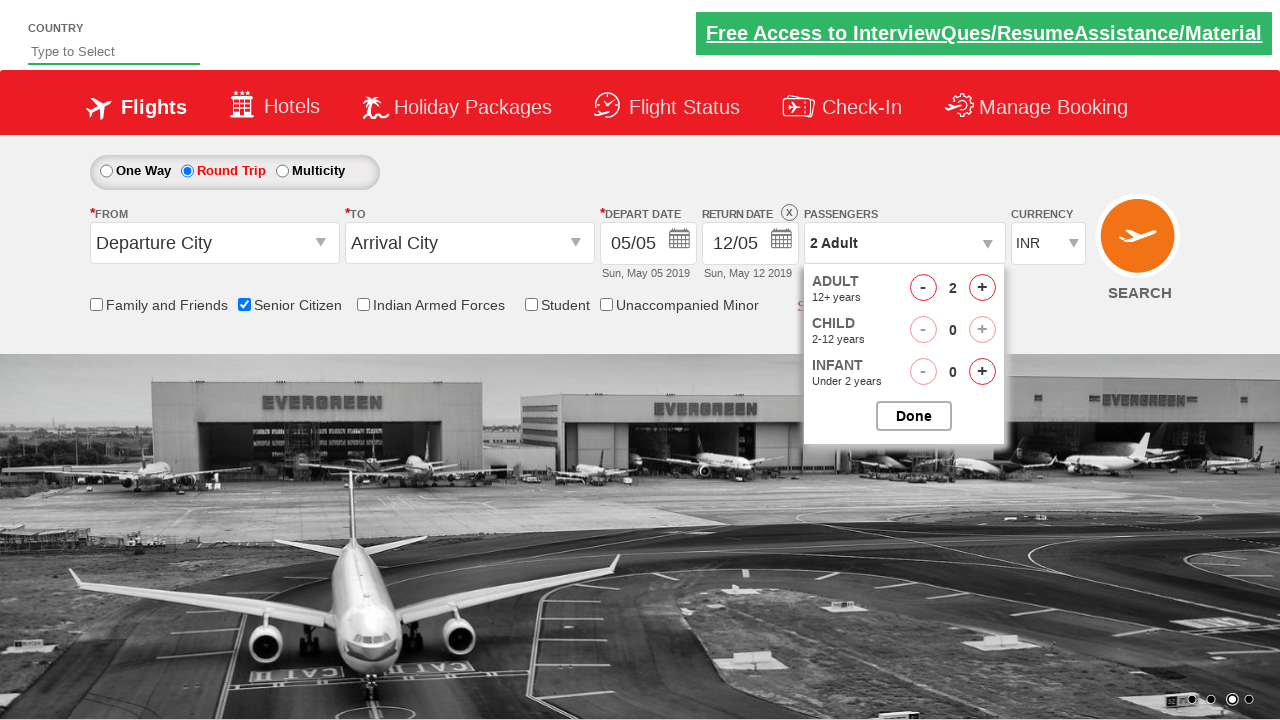

Incremented adult passenger count (iteration 2 of 4) at (982, 288) on #hrefIncAdt
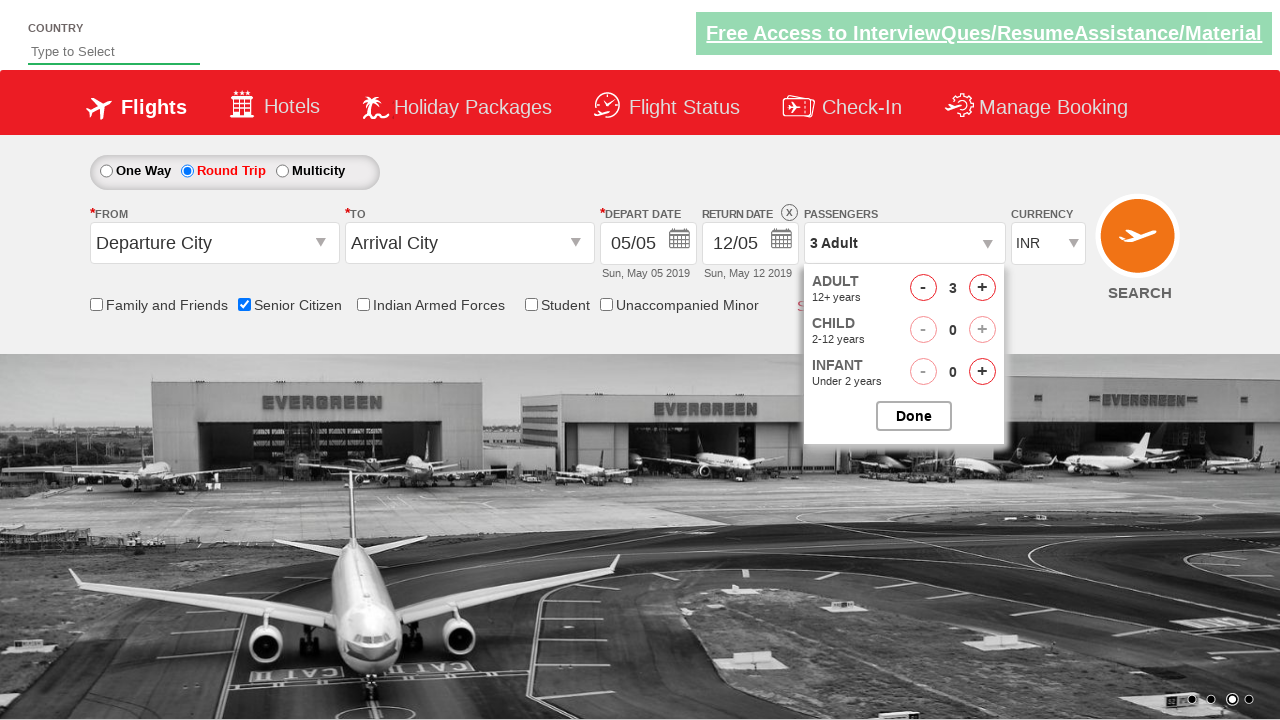

Incremented adult passenger count (iteration 3 of 4) at (982, 288) on #hrefIncAdt
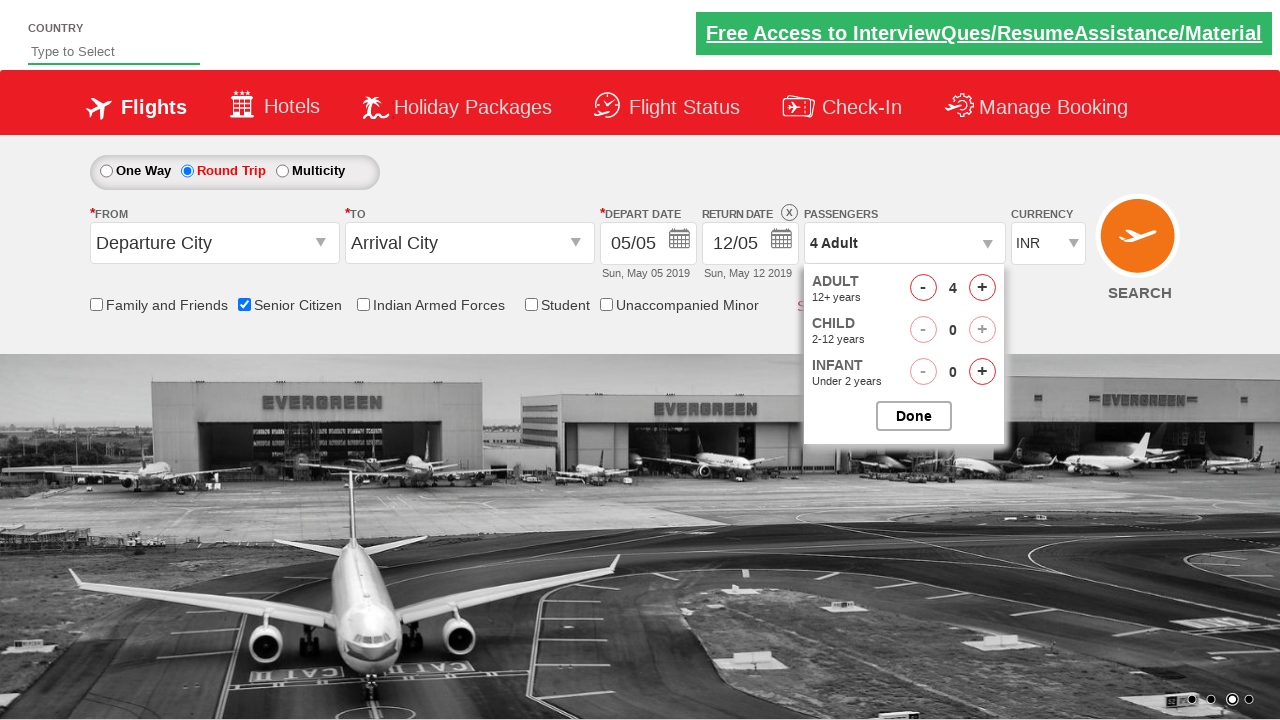

Incremented adult passenger count (iteration 4 of 4) at (982, 288) on #hrefIncAdt
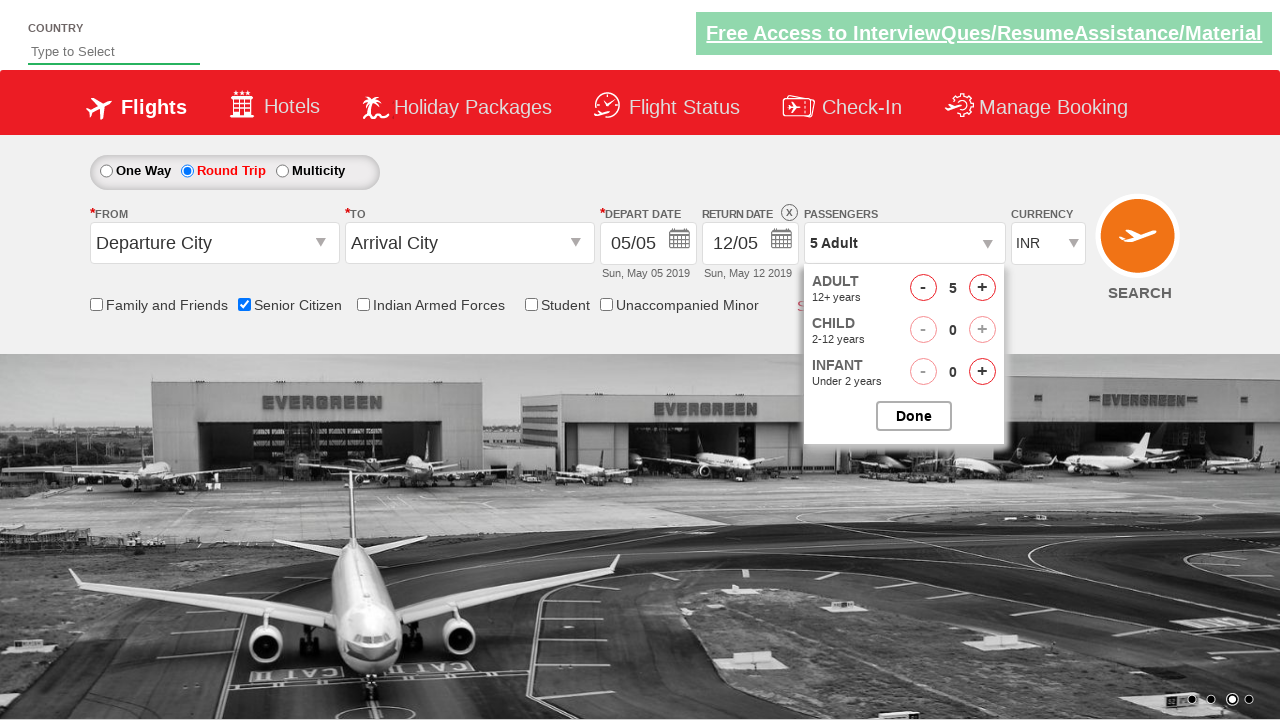

Closed passenger options dropdown at (914, 416) on #btnclosepaxoption
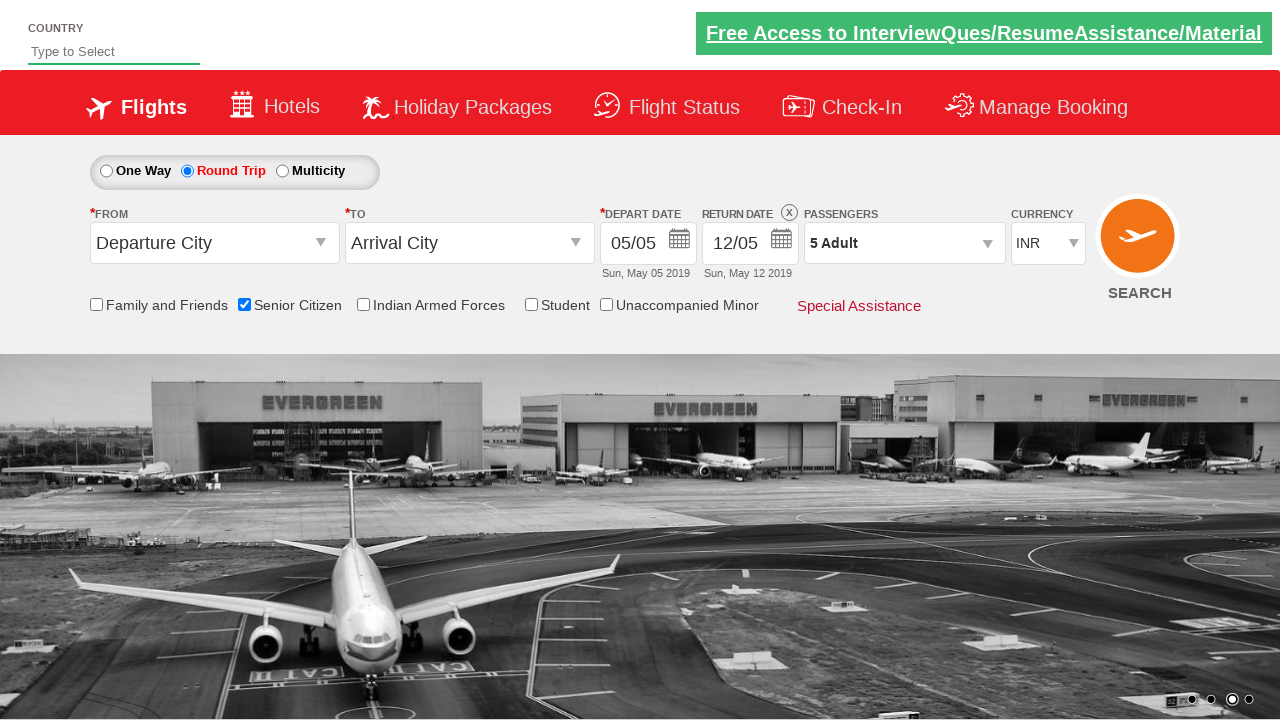

Verified passenger info dropdown element is visible
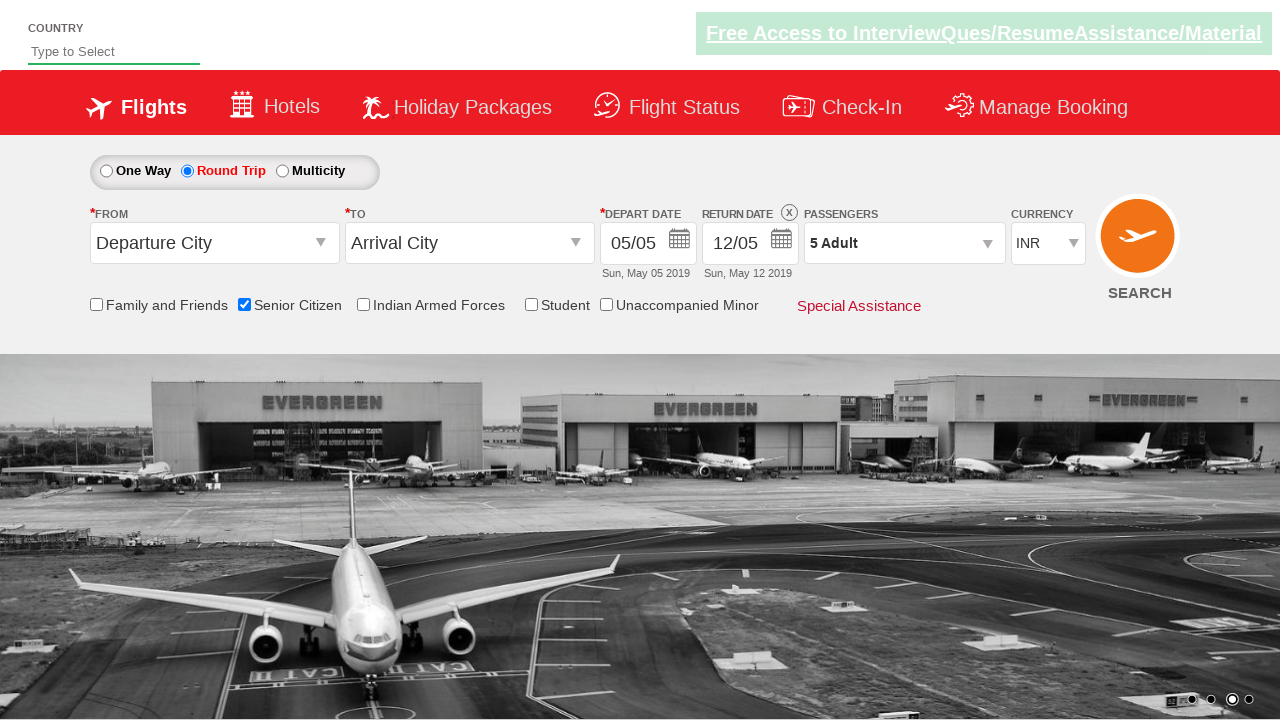

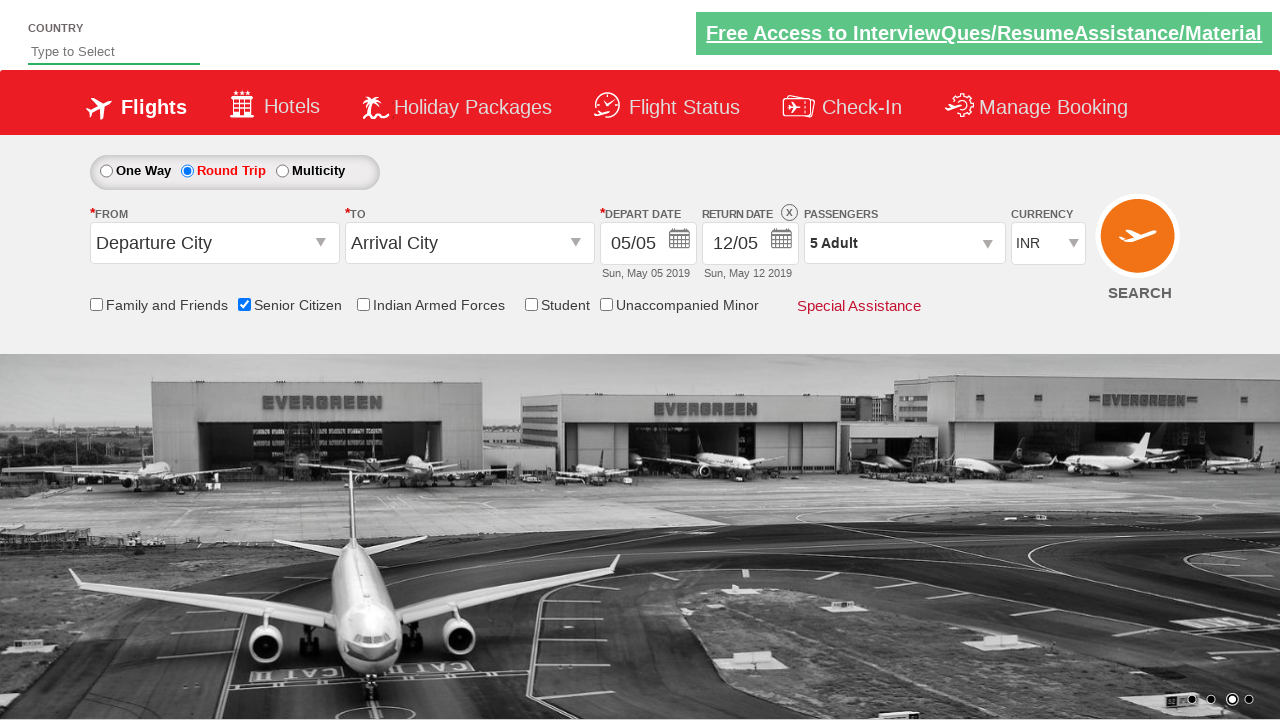